Navigates to USPS website and clicks on the Quick Tools navigation menu item

Starting URL: https://www.usps.com

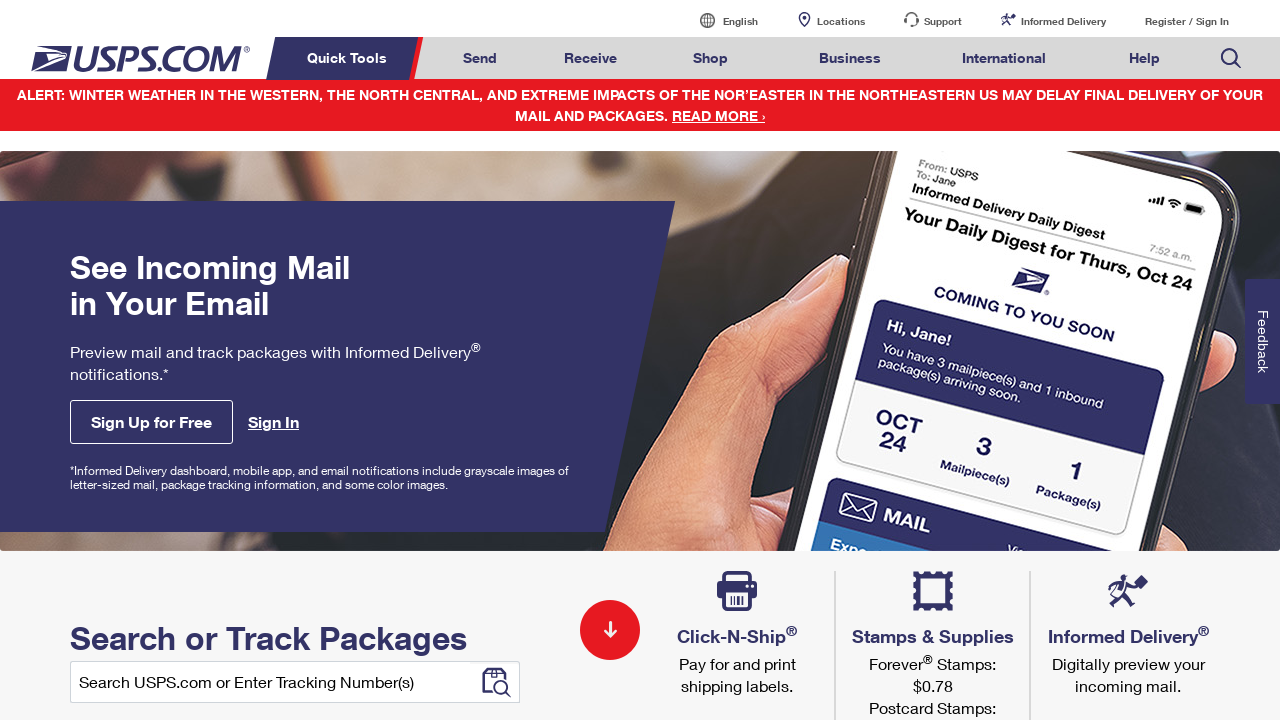

Navigated to USPS website at https://www.usps.com
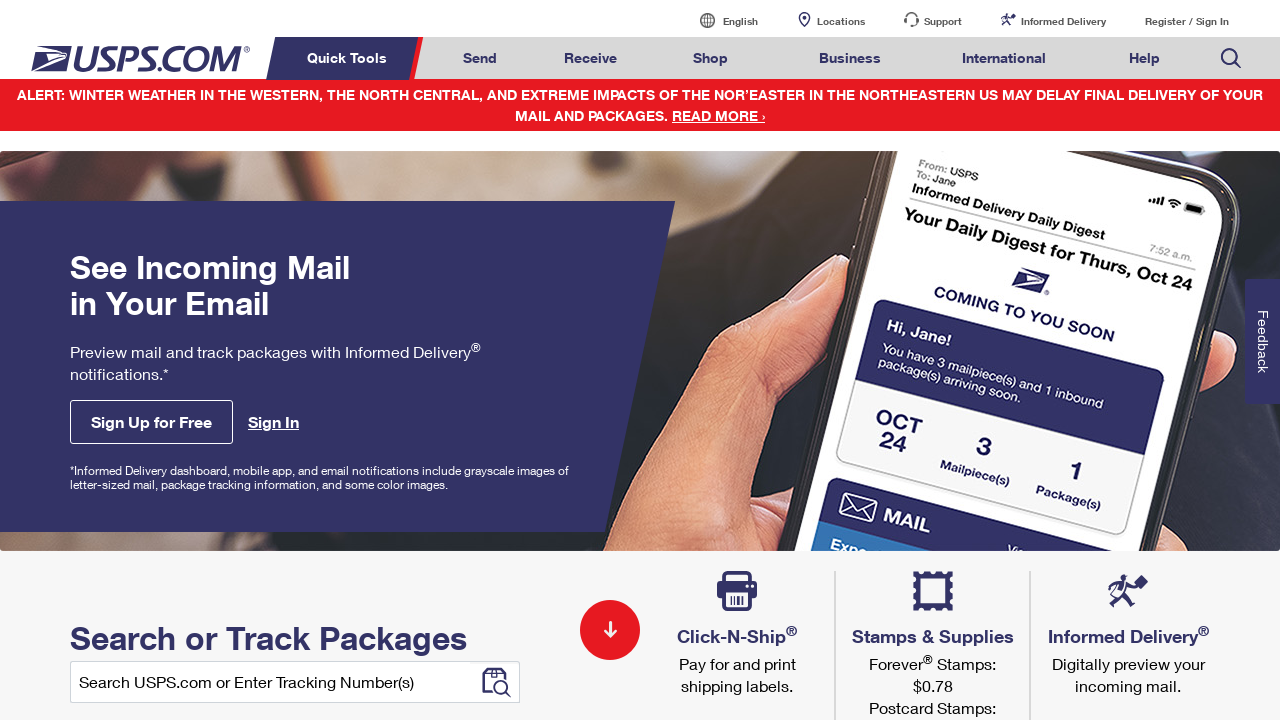

Clicked on Quick Tools navigation menu item at (350, 58) on xpath=//*[text()='Quick Tools' or @class='nav-first-element menuitem']
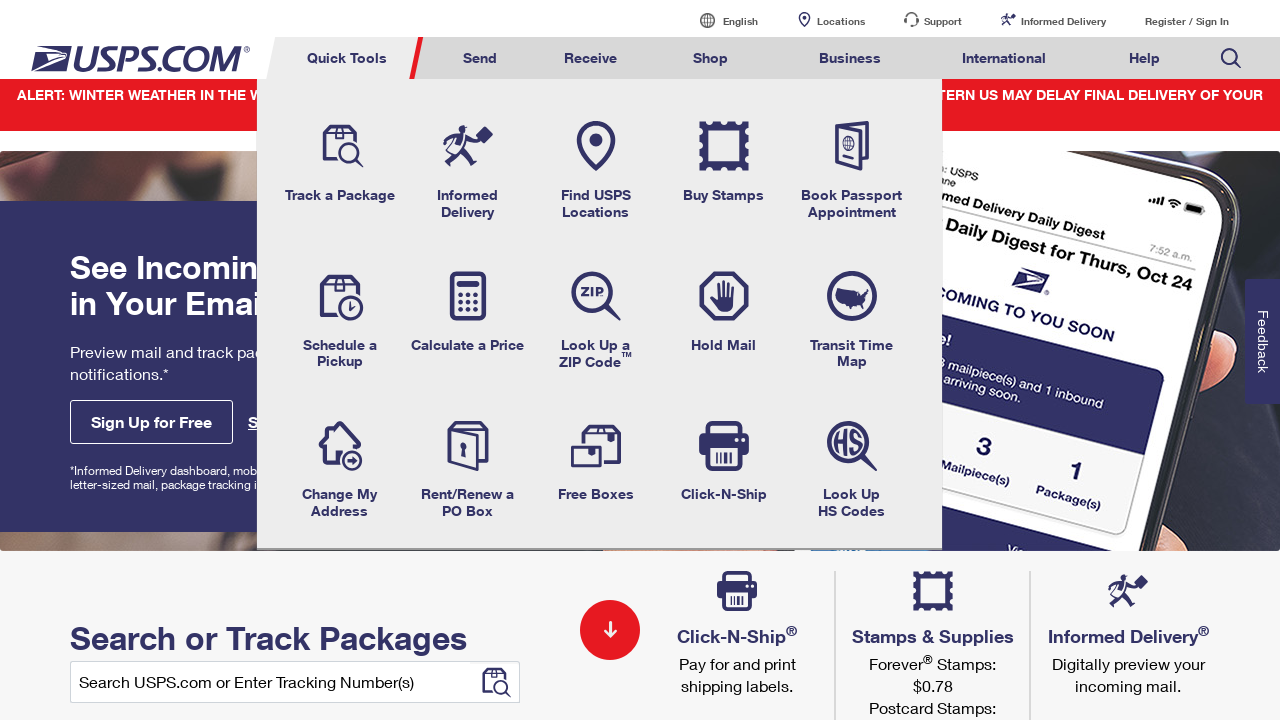

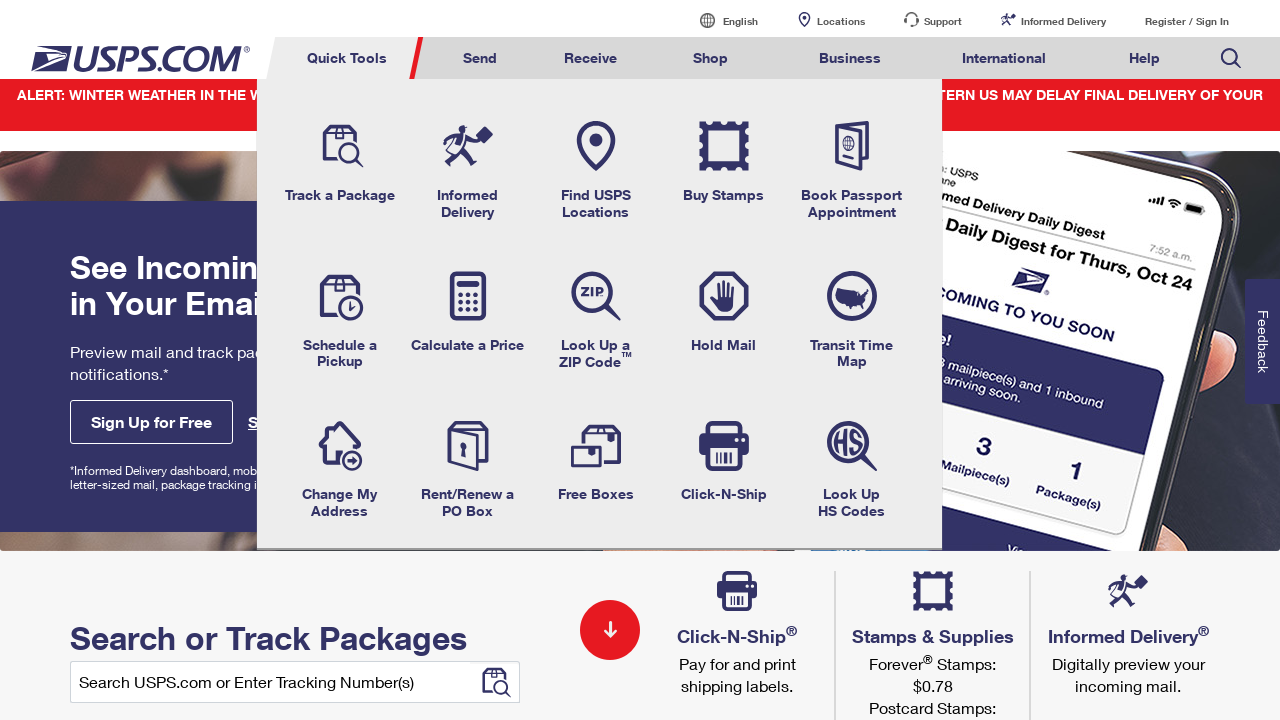